Tests tab switching by opening a new tab, switching to it, then closing it and returning to the original tab

Starting URL: https://rahulshettyacademy.com/AutomationPractice/

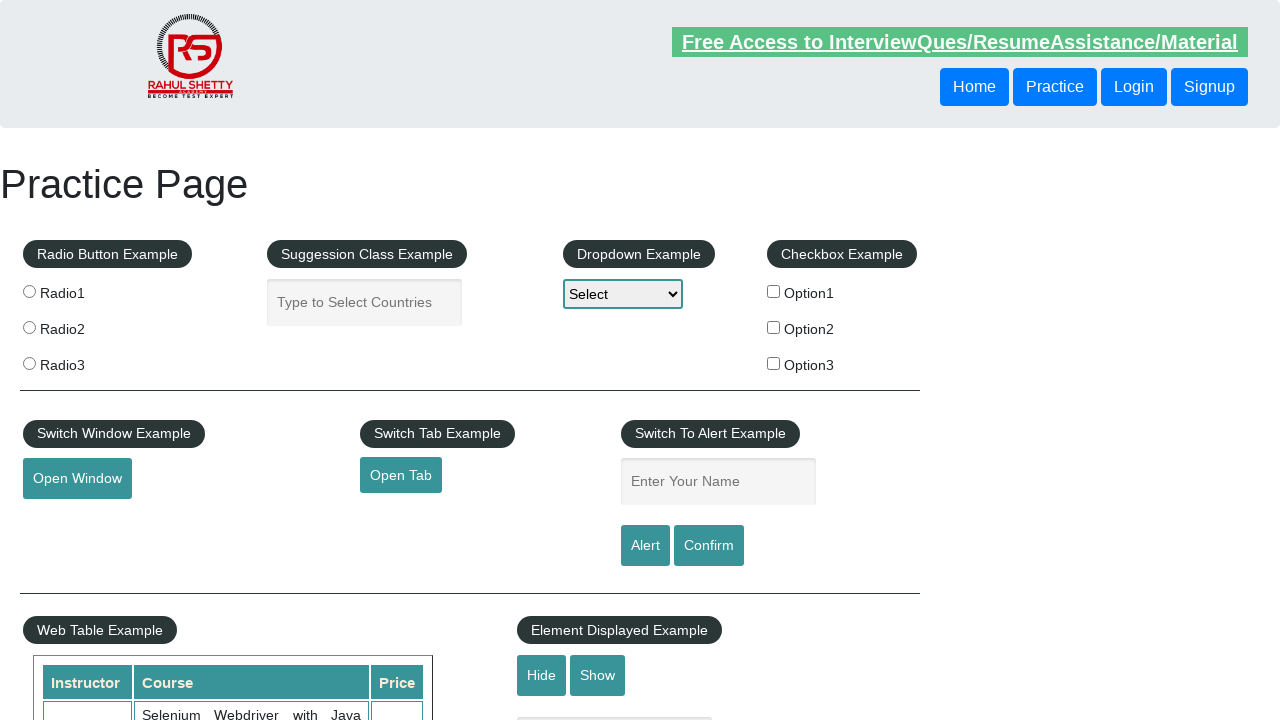

Clicked button to open new tab at (401, 475) on #opentab
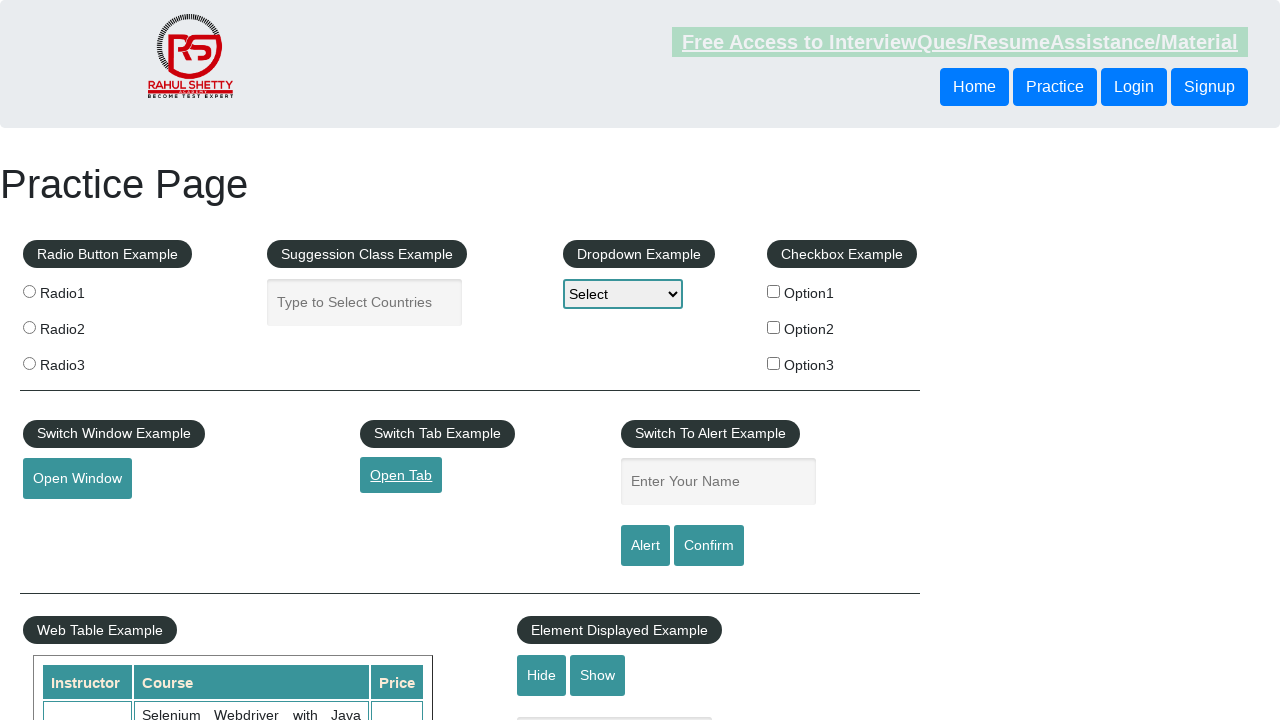

New tab opened and captured
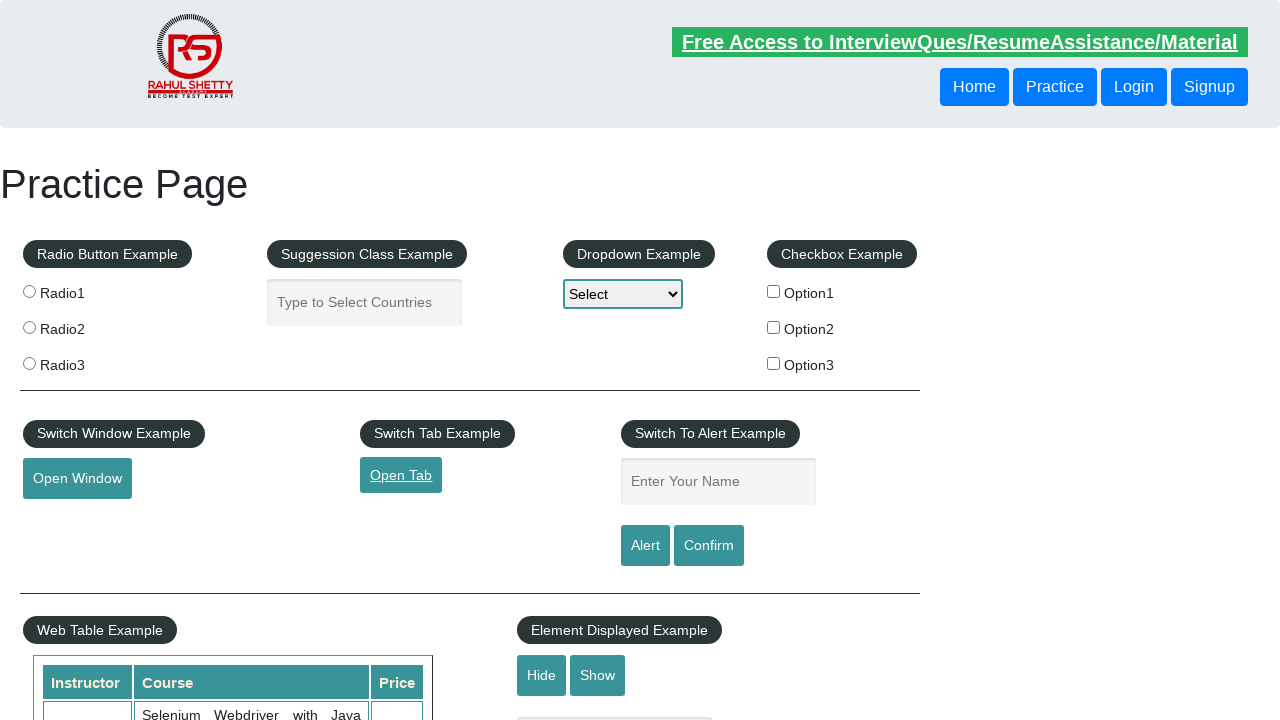

New tab page loaded completely
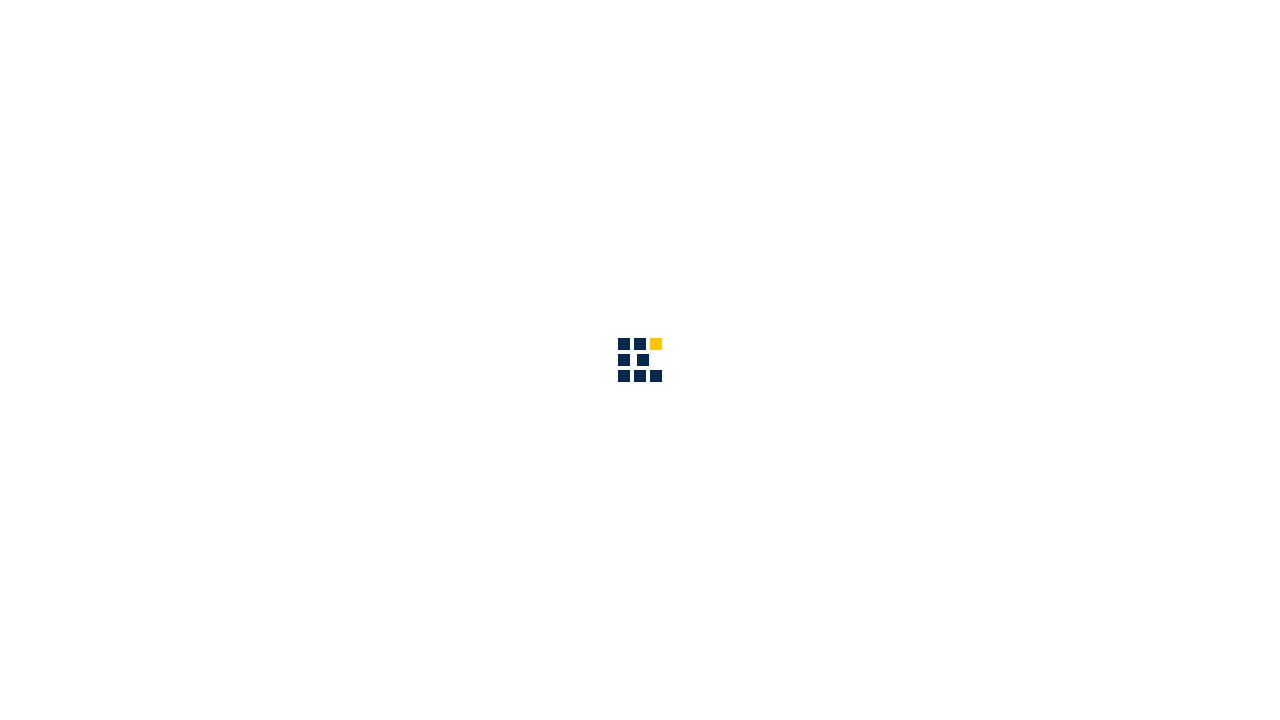

New tab title retrieved: QAClick Academy - A Testing Academy to Learn, Earn and Shine
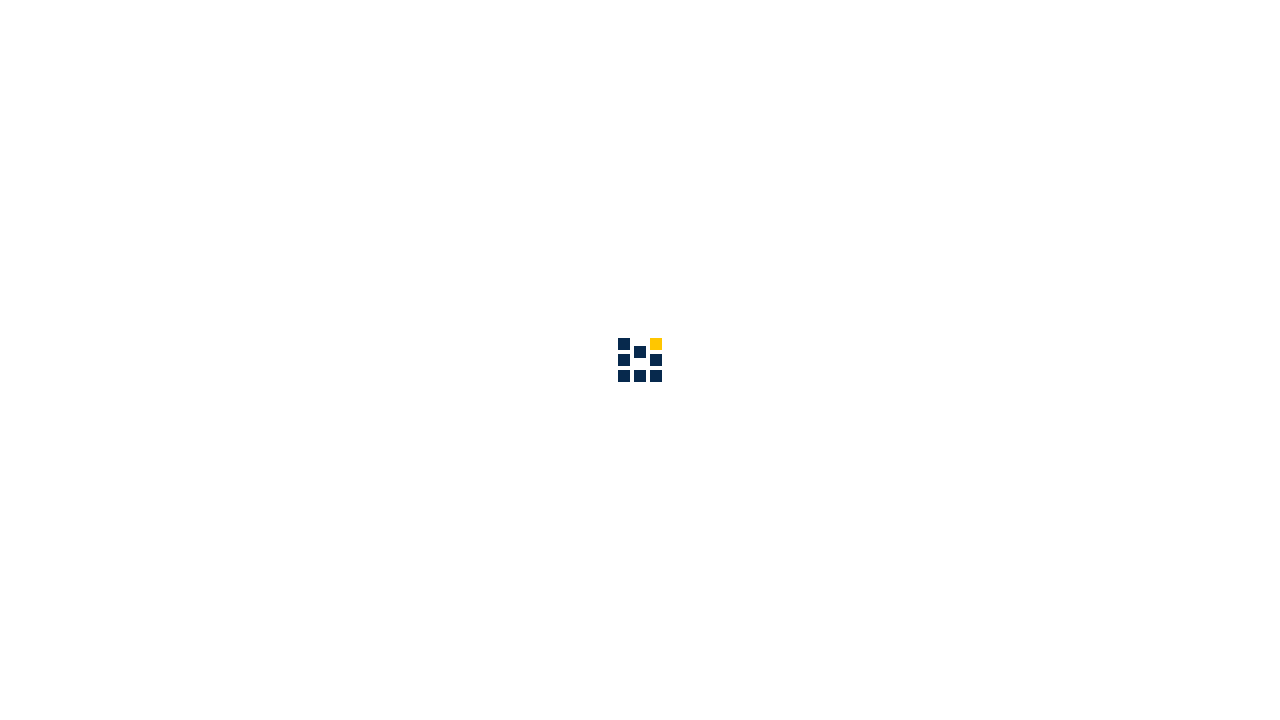

Closed new tab
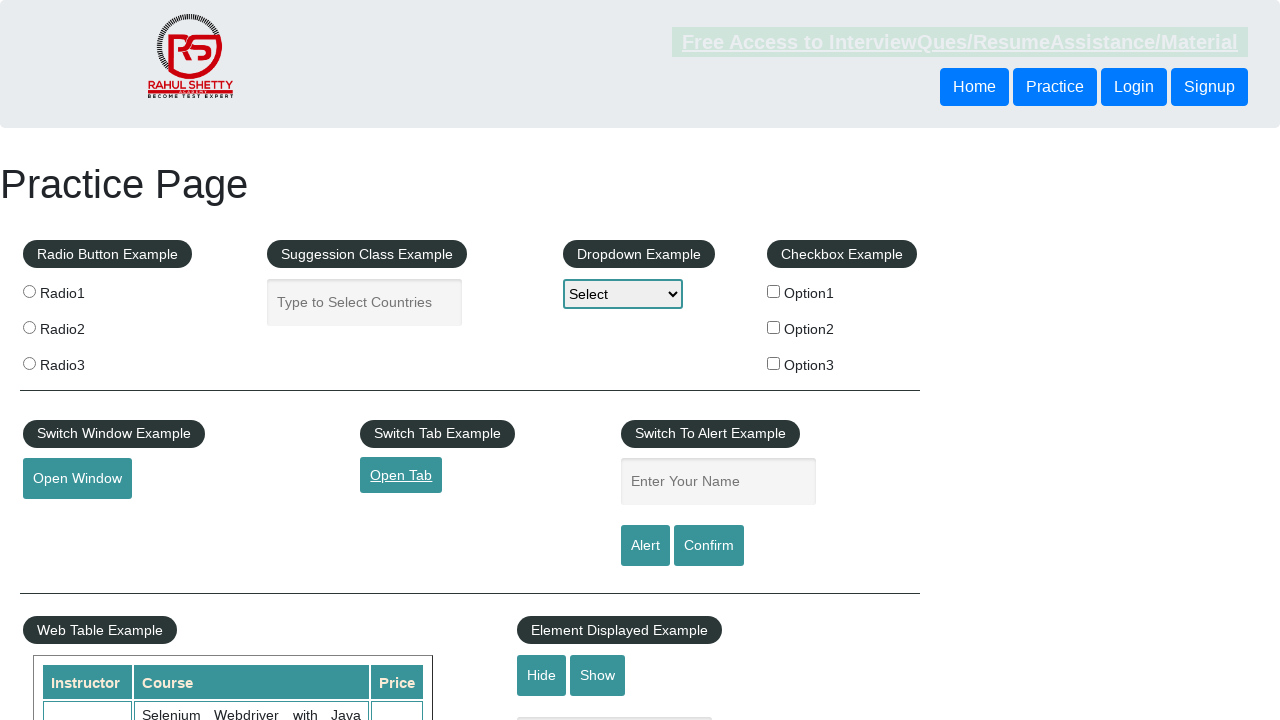

Returned to original tab with title: Practice Page
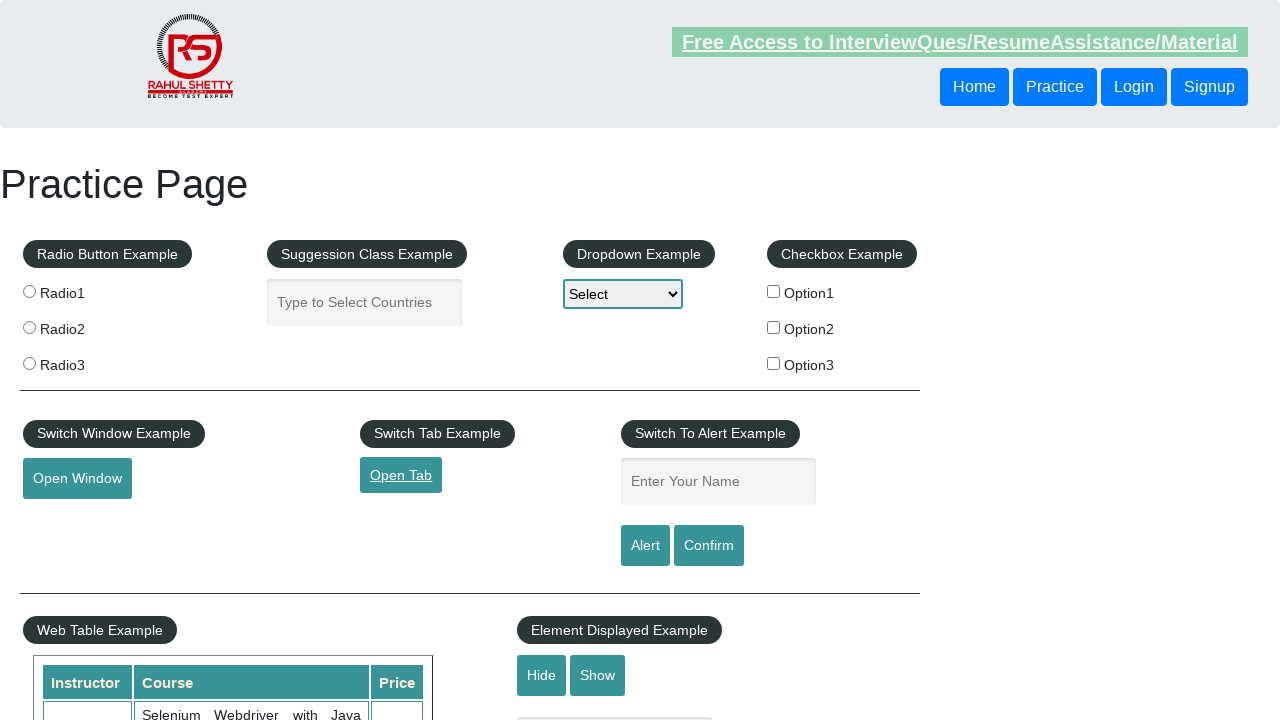

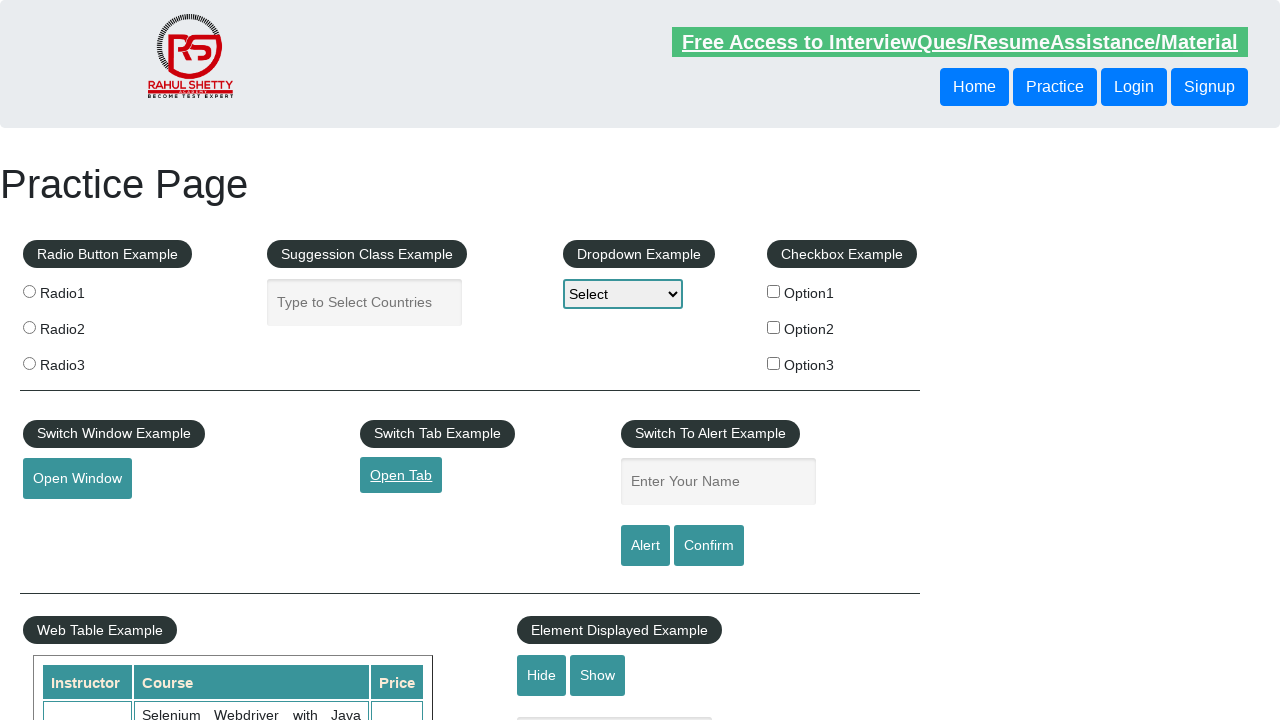